Tests email subscription form by entering an email address and submitting it

Starting URL: https://itkarijera.ba/html-page/68/it-sektor-u-bih

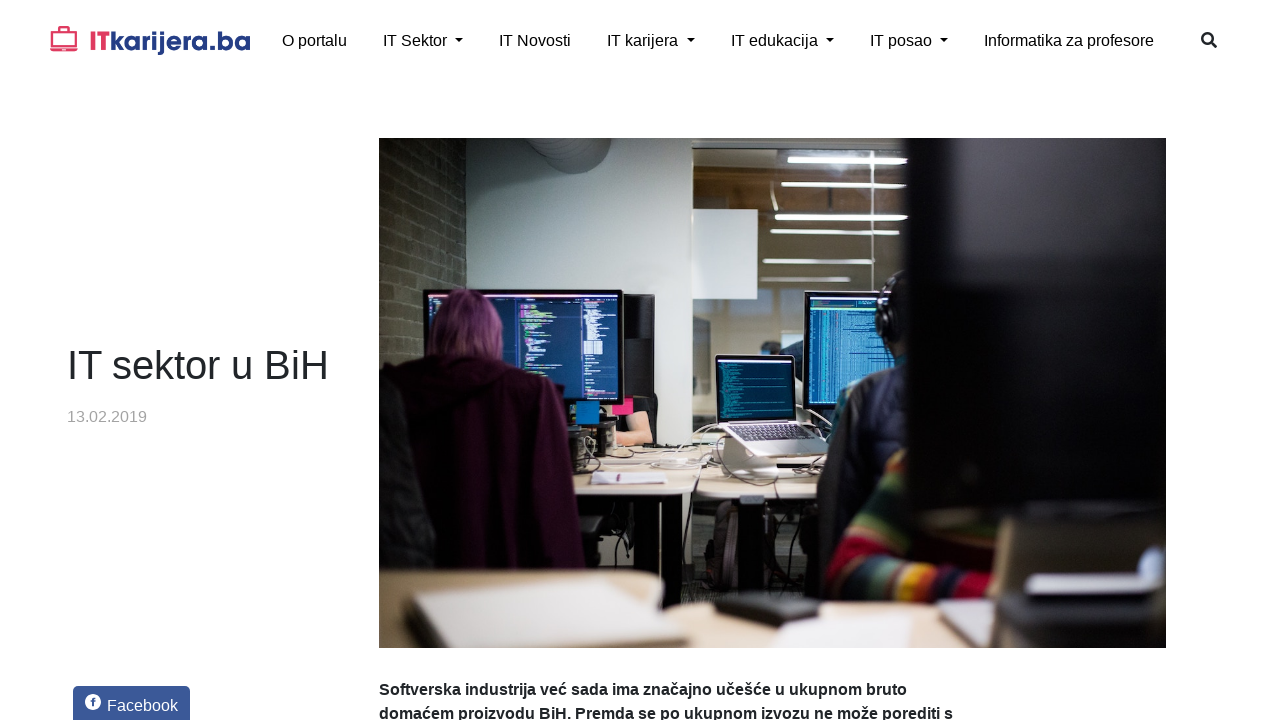

Filled email input field with 'test.user123@example.com' on input[aria-label='Email']
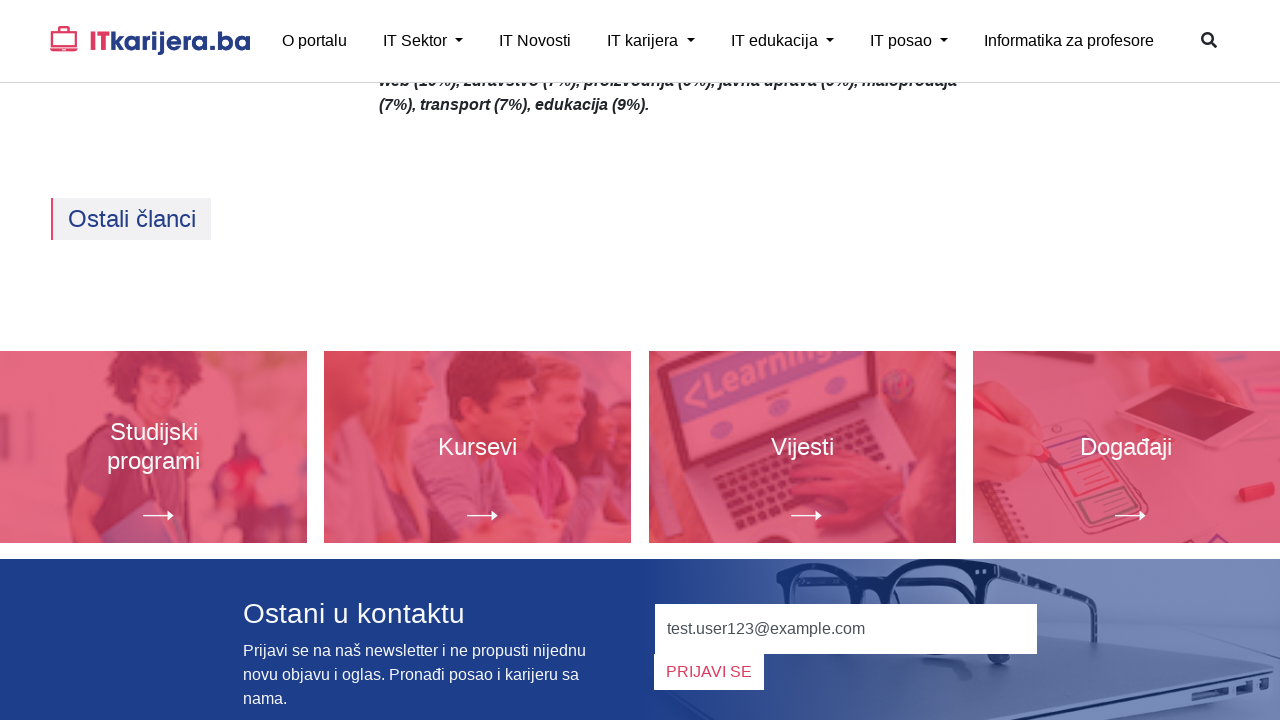

Clicked email subscription submit button at (709, 672) on button.emailbutton.btn.input-group-text.text-red
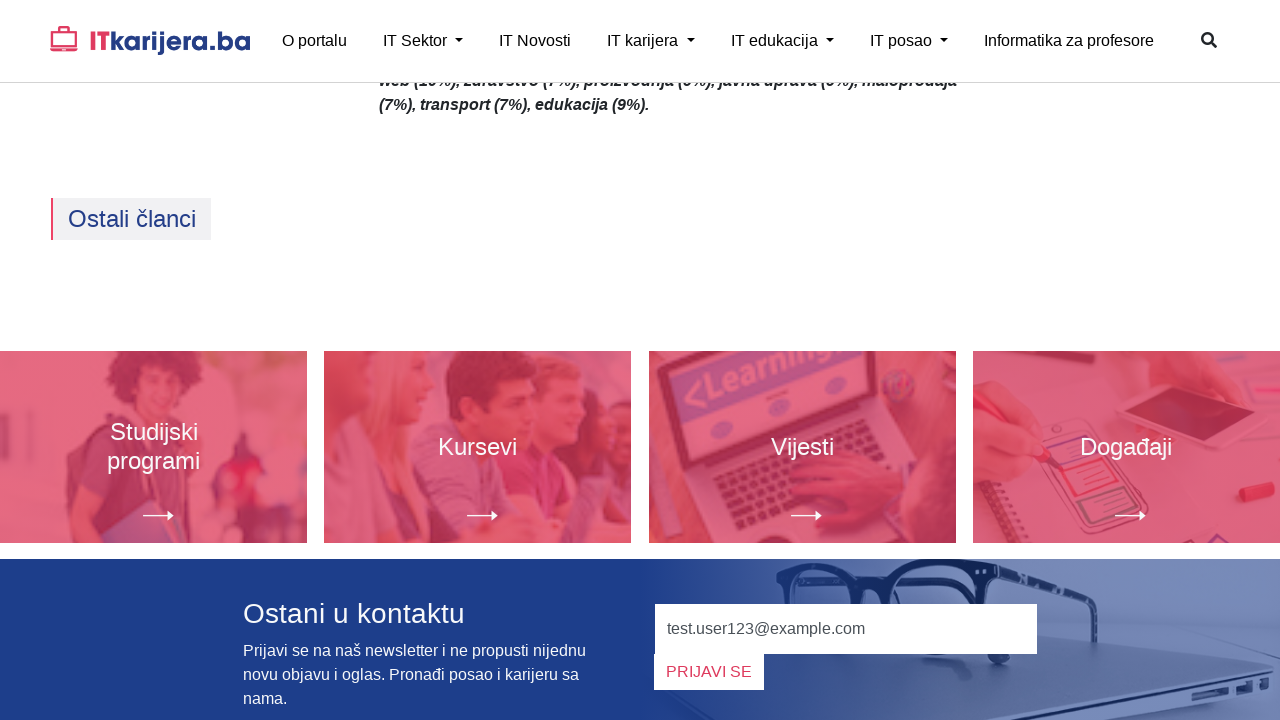

Waited 2 seconds for form submission response
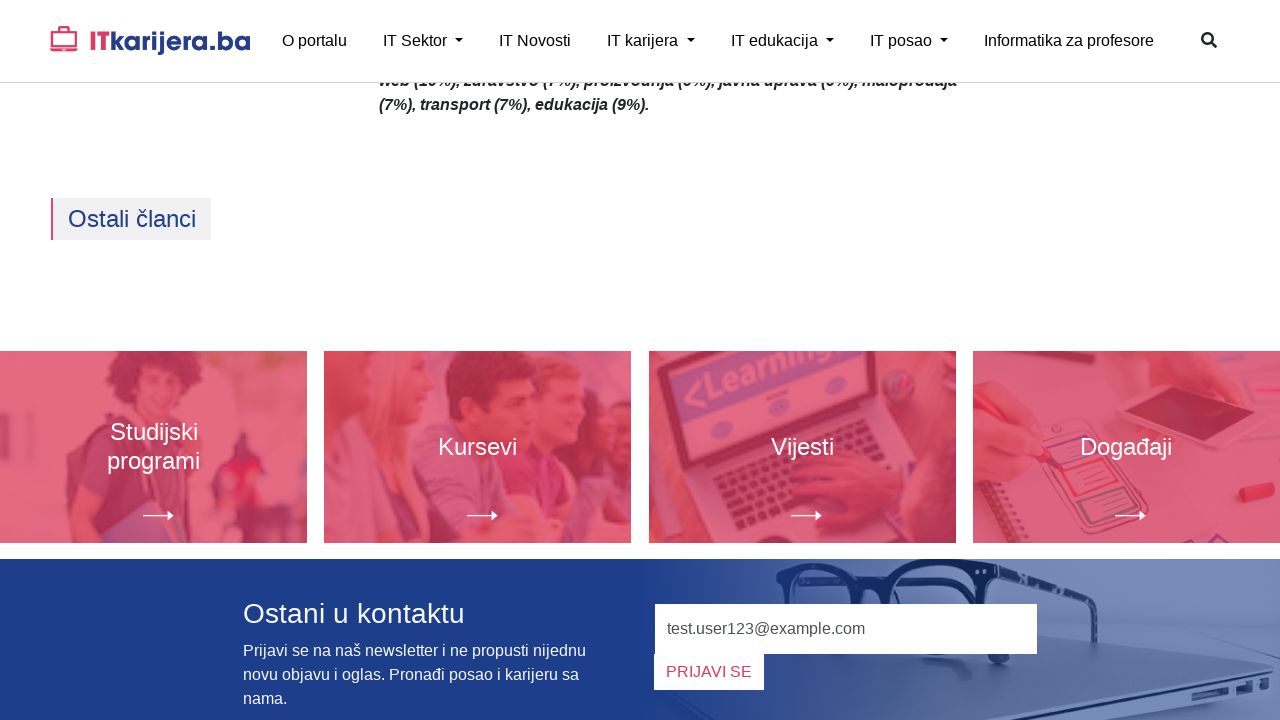

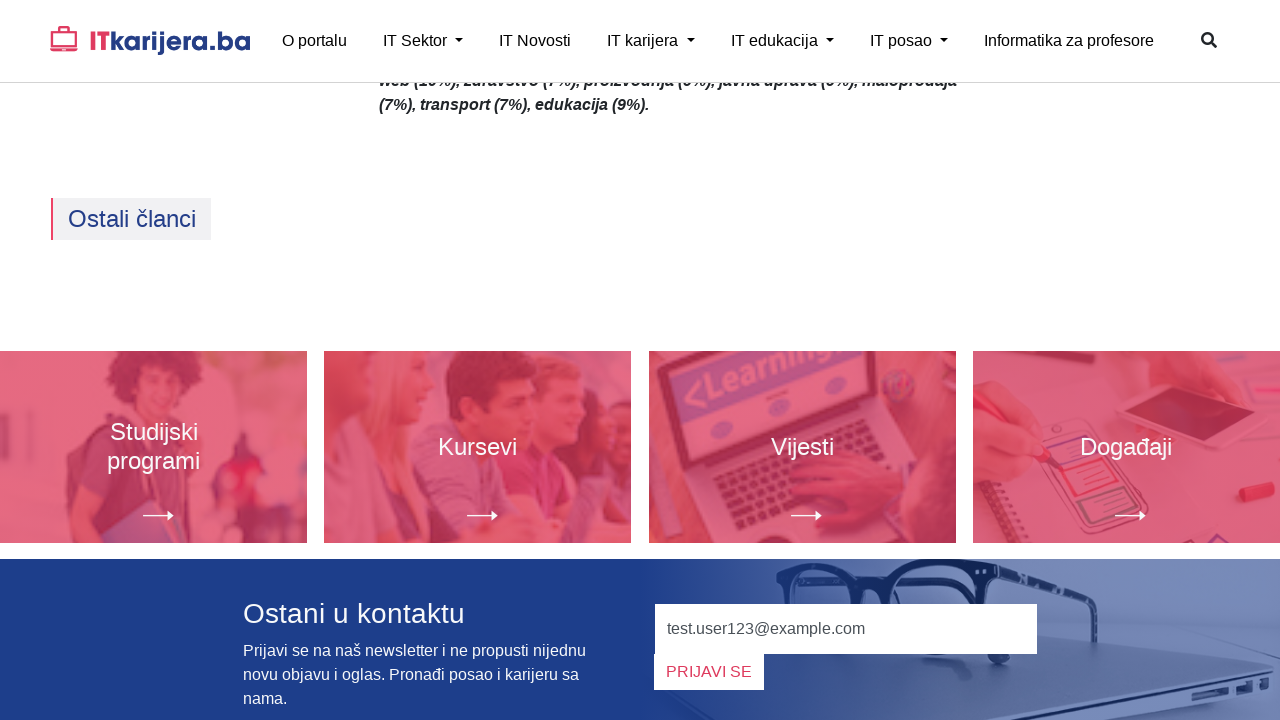